Navigates to Y Combinator website and verifies the page title

Starting URL: https://www.ycombinator.com

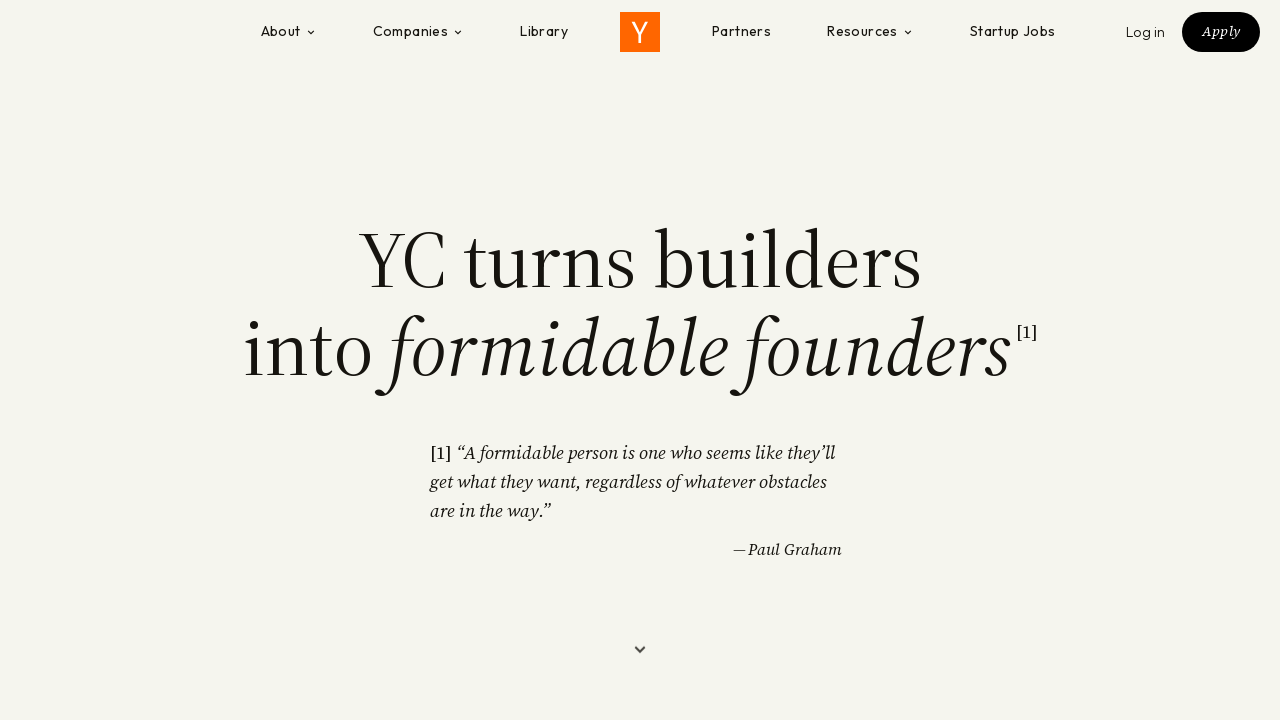

Navigated to Y Combinator website
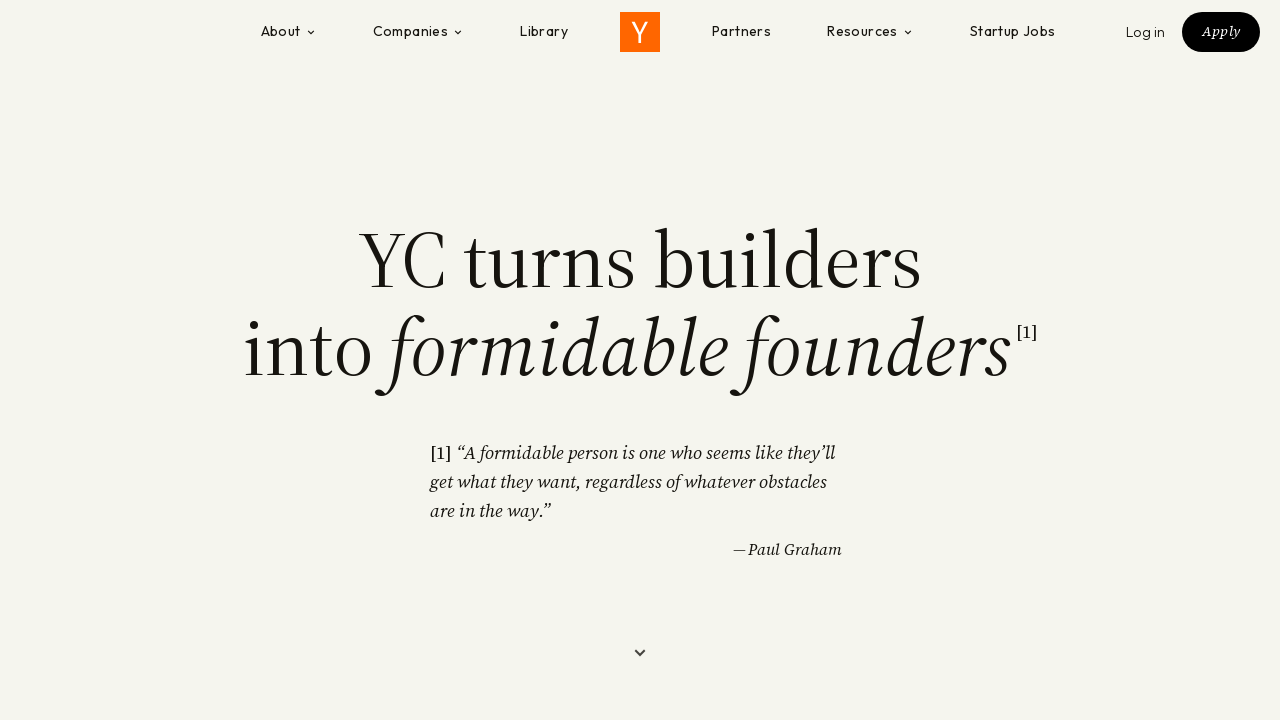

Verified page title is 'Y Combinator'
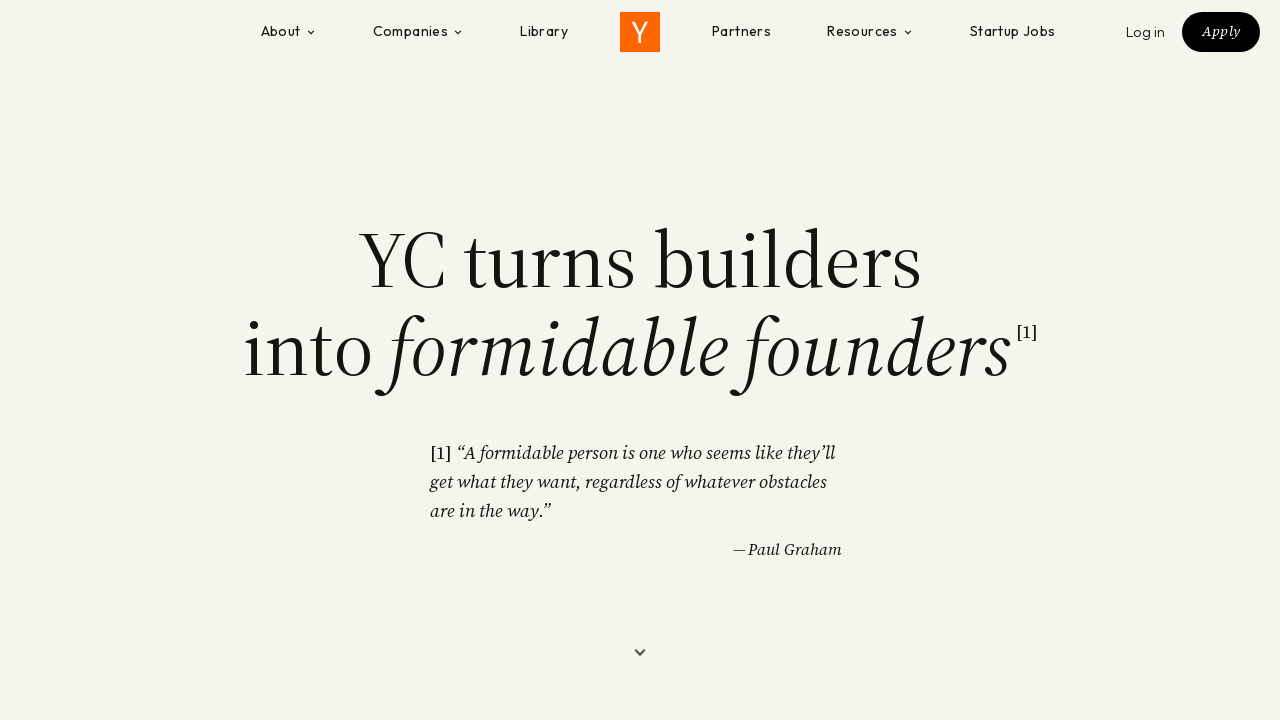

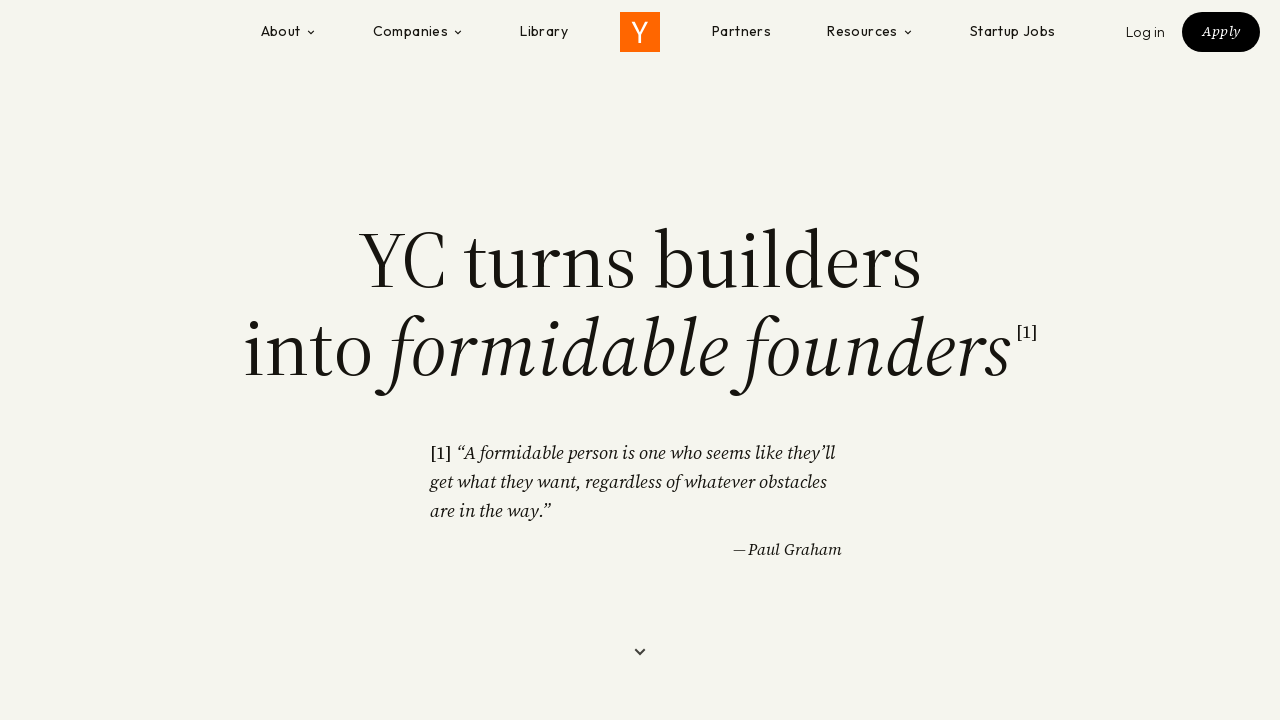